Opens the VTU (Visvesvaraya Technological University) website in incognito mode and waits for the page to load

Starting URL: https://vtu.ac.in/

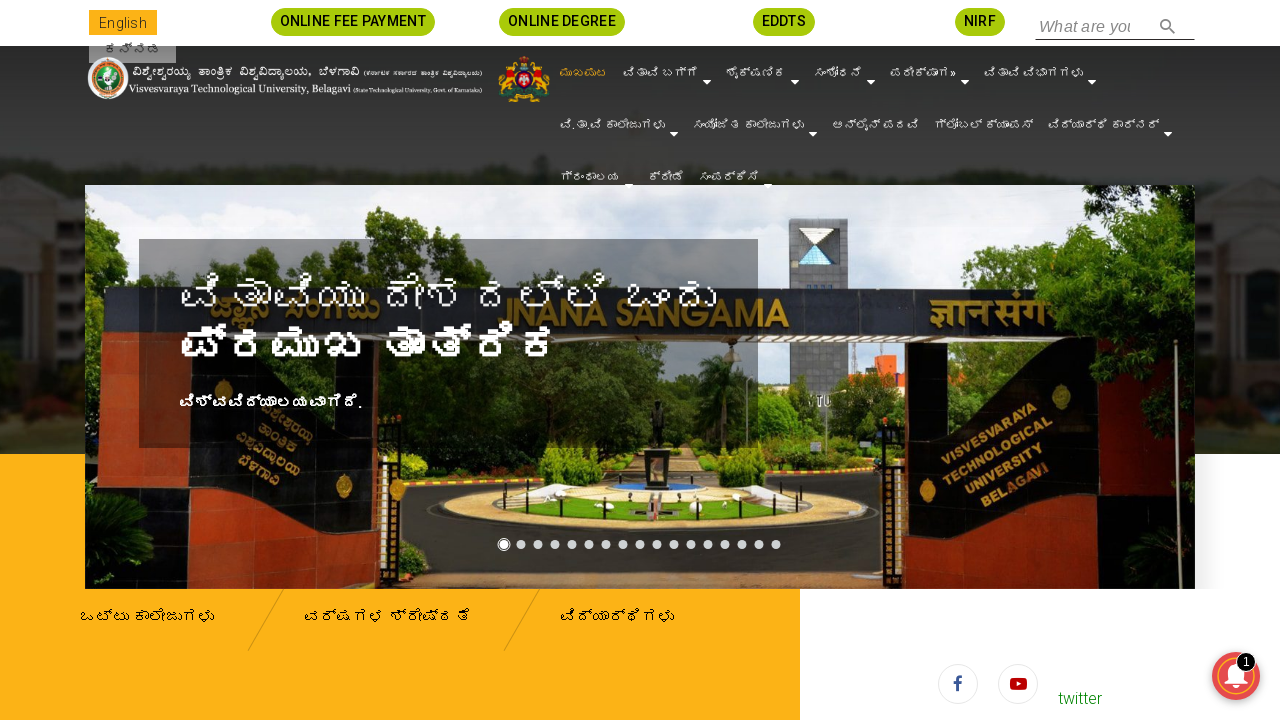

VTU website loaded successfully with networkidle state
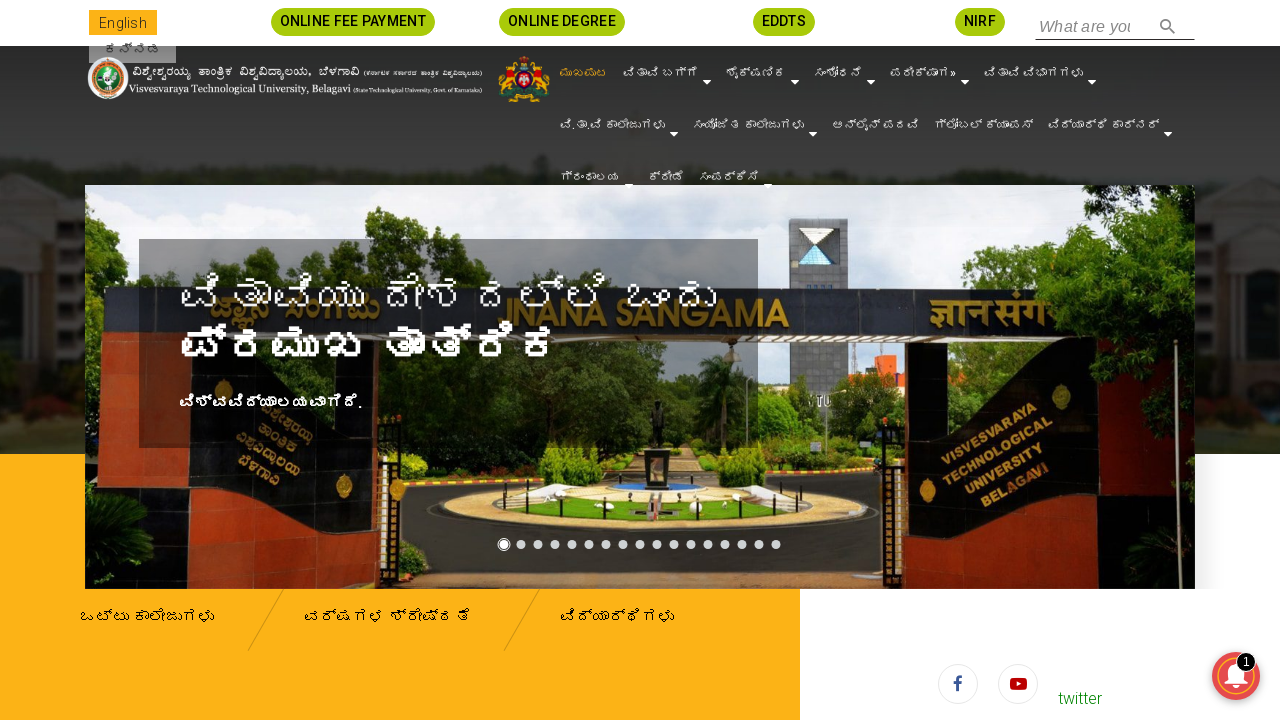

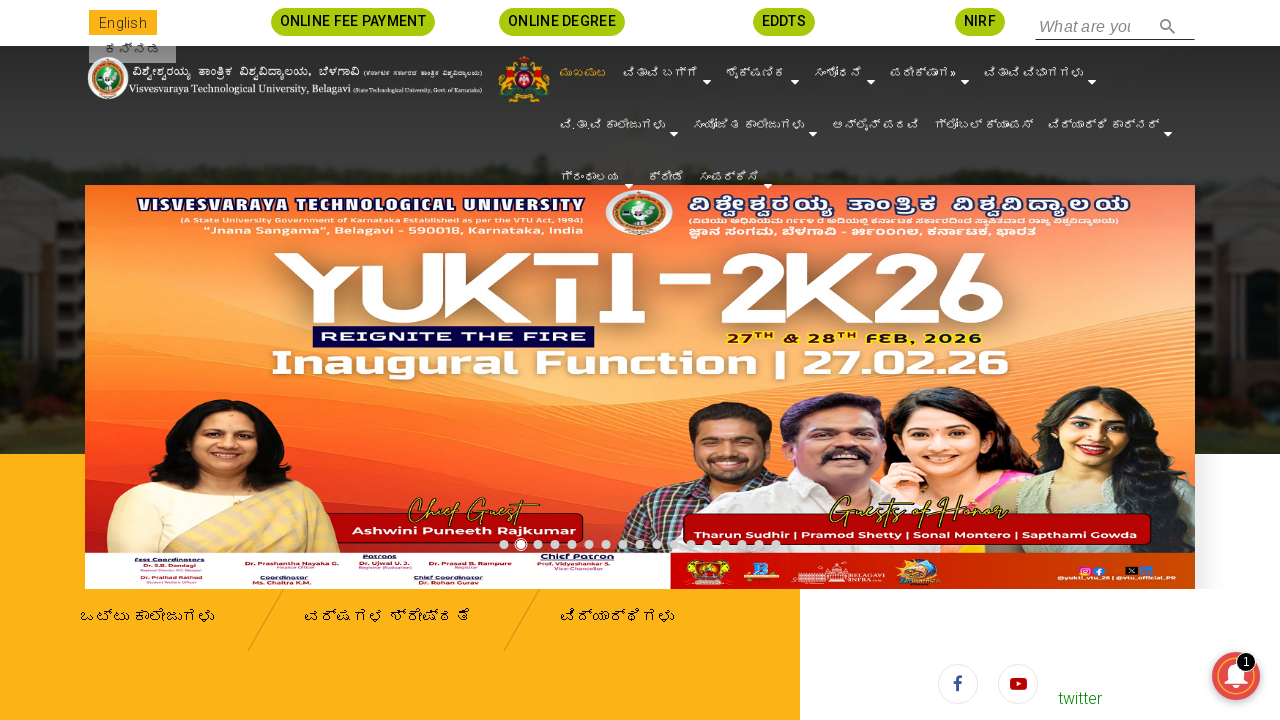